Tests HTML5 form validation messages by attempting to submit a form with empty fields and invalid email formats

Starting URL: https://automationfc.github.io/html5/index.html

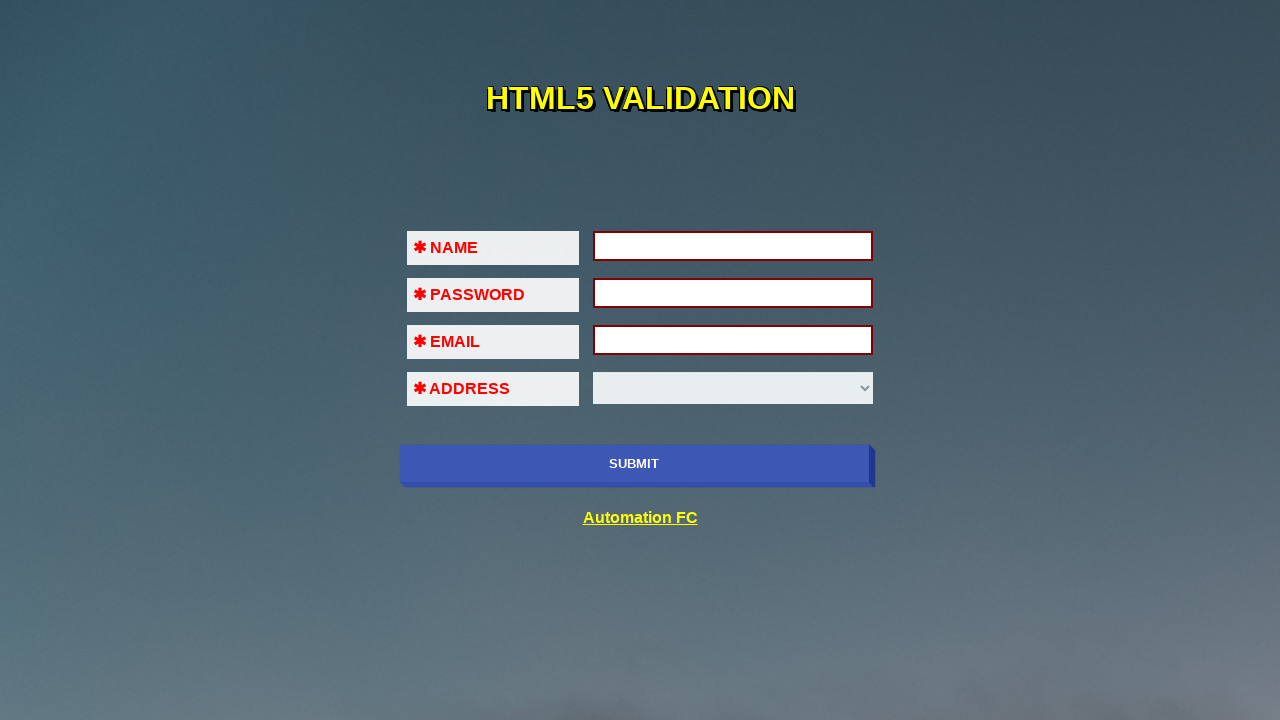

Clicked submit button with empty form to trigger HTML5 validation at (634, 464) on input.btn
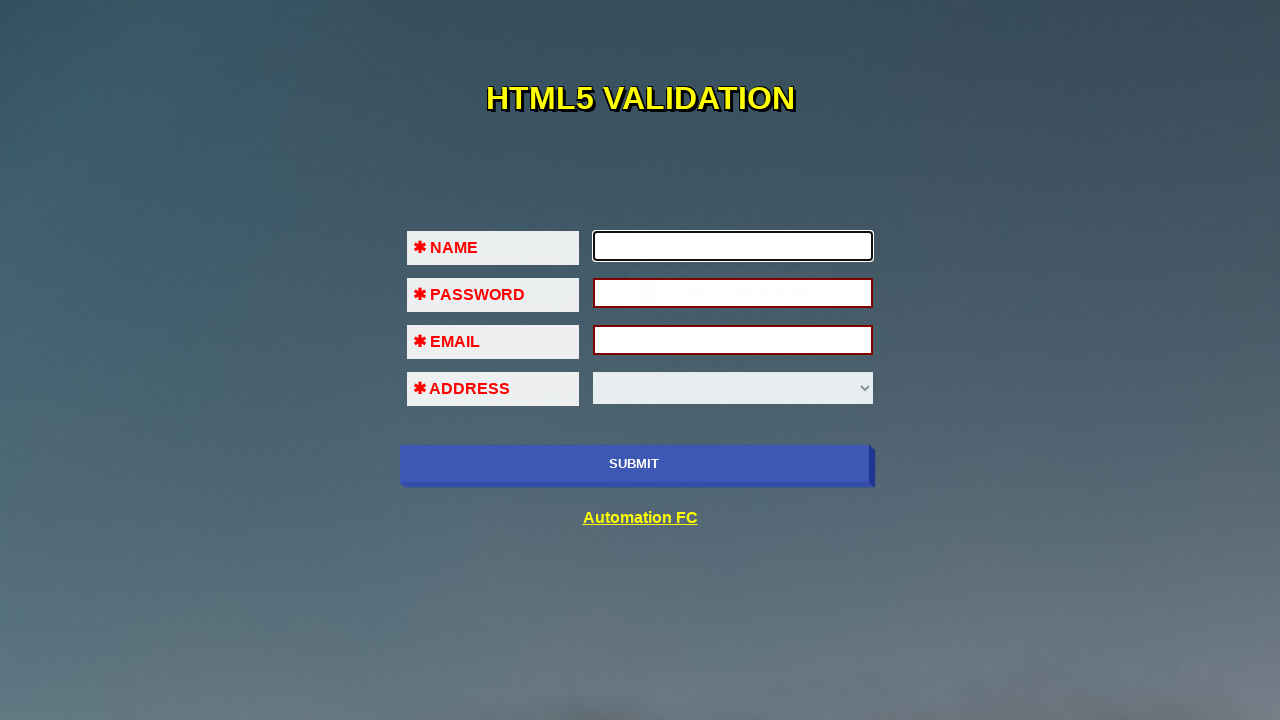

Filled name field with 'Automation FC' on input#fname
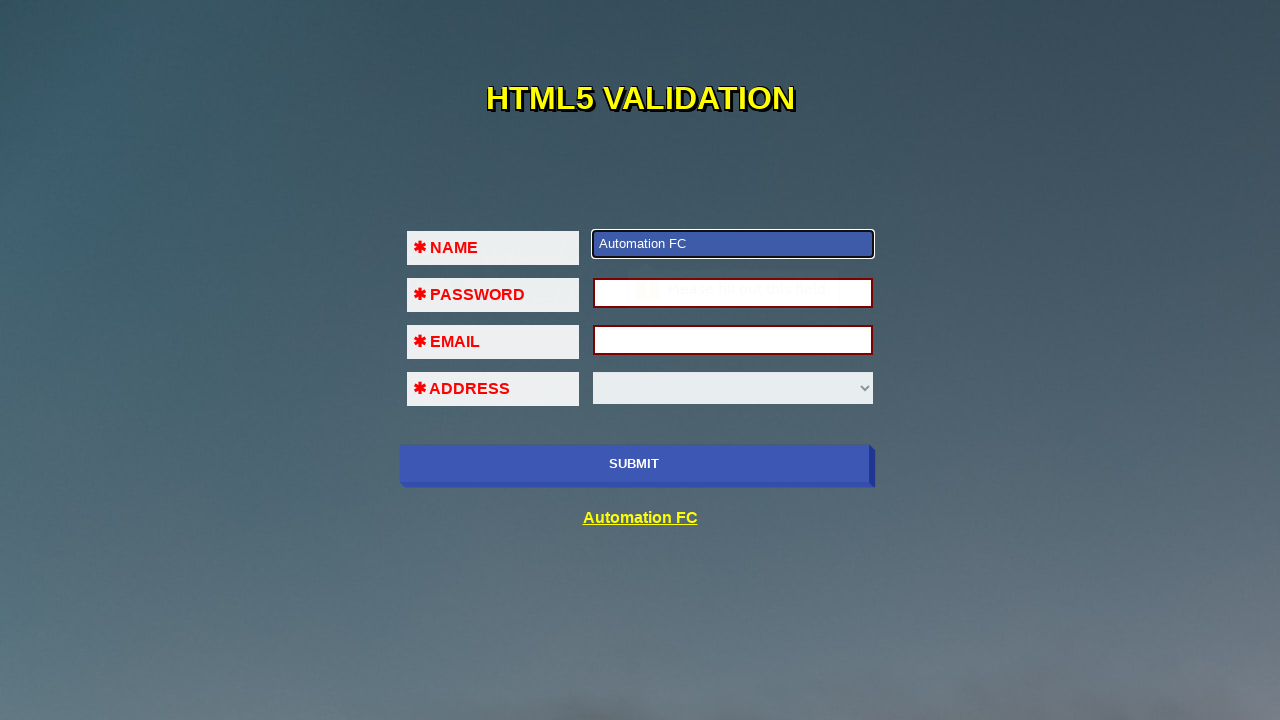

Clicked submit button after filling name field at (634, 464) on input.btn
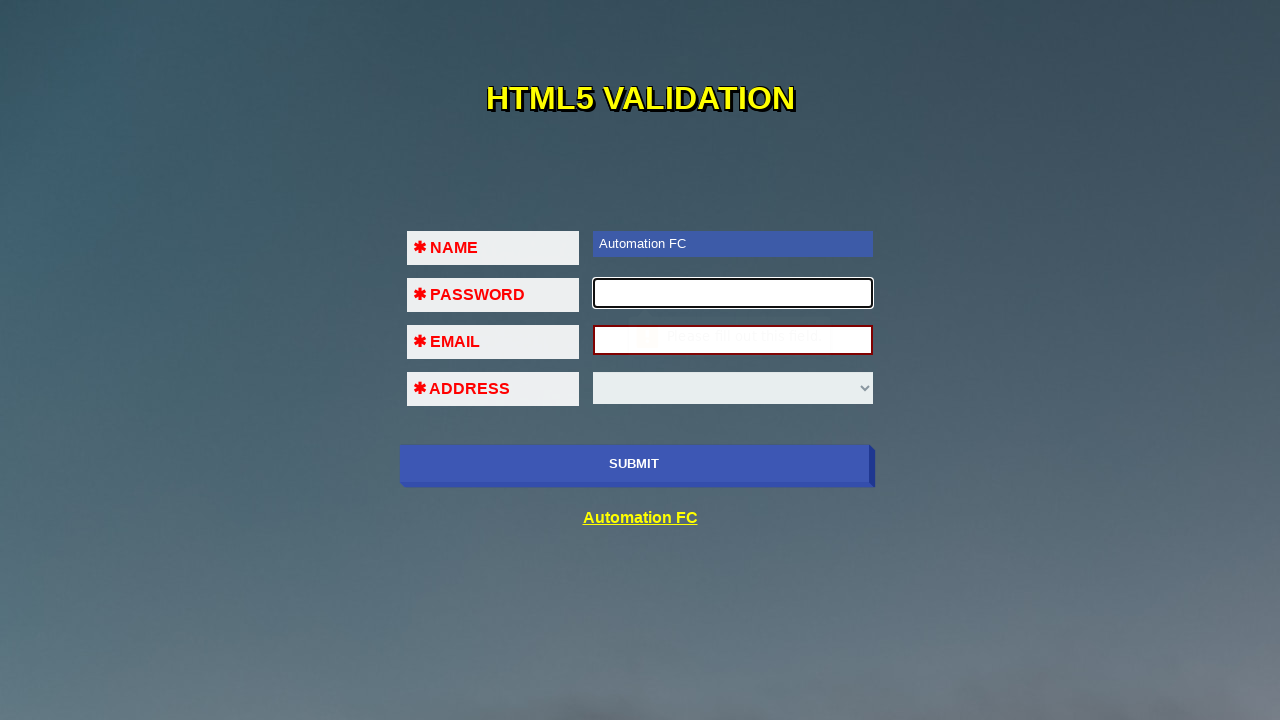

Filled password field with 'Abcd@1234' on input#pass
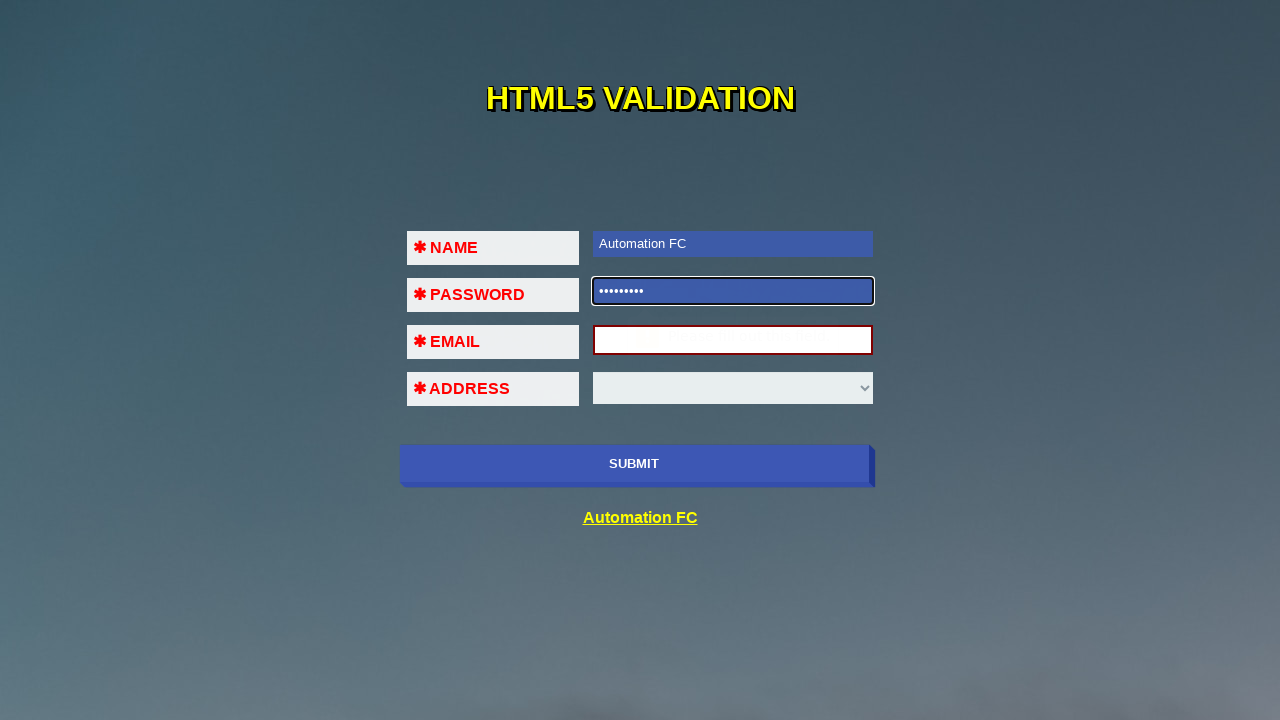

Clicked submit button after filling password field at (634, 464) on input.btn
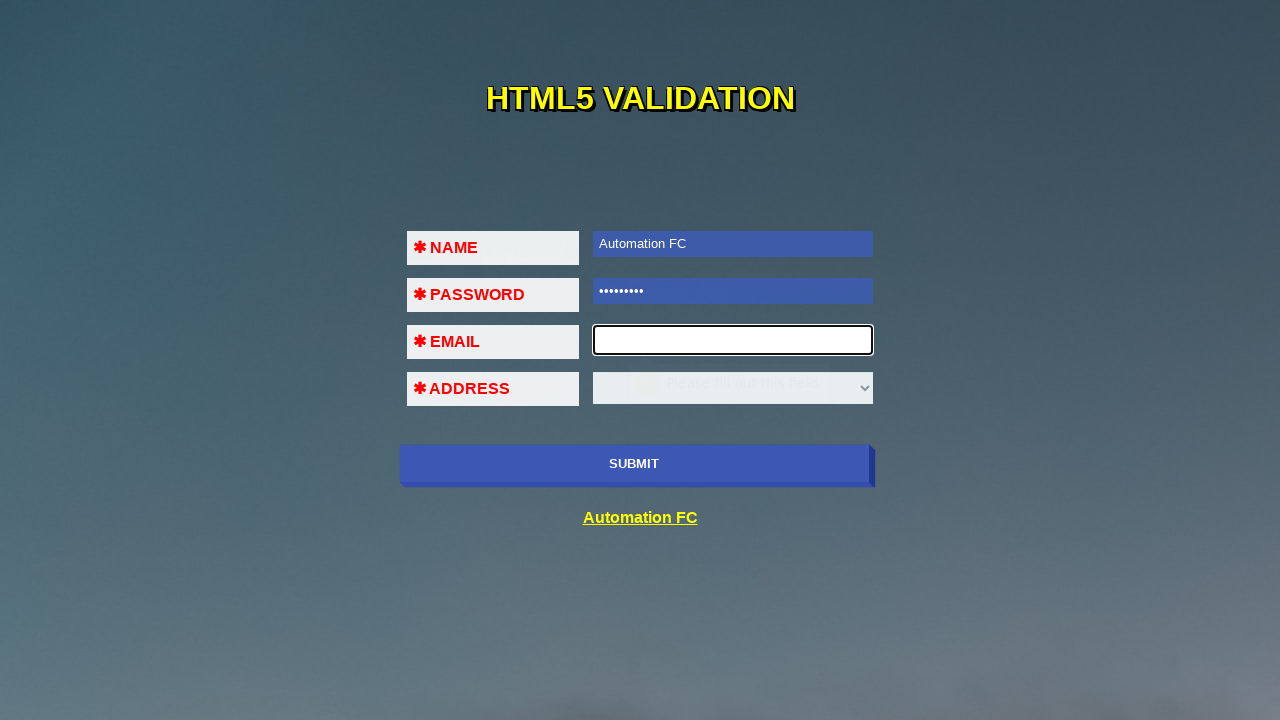

Filled email field with invalid value '123!@#$' on input#em
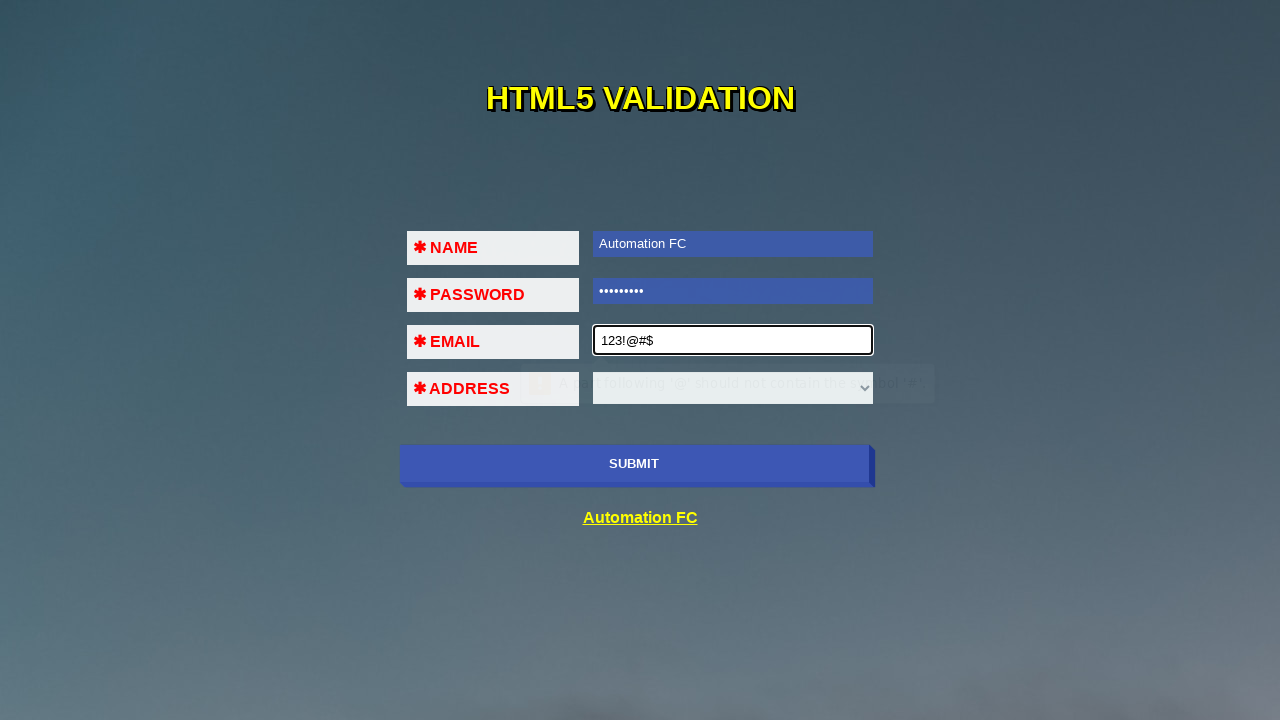

Clicked submit button with invalid email format at (634, 464) on input.btn
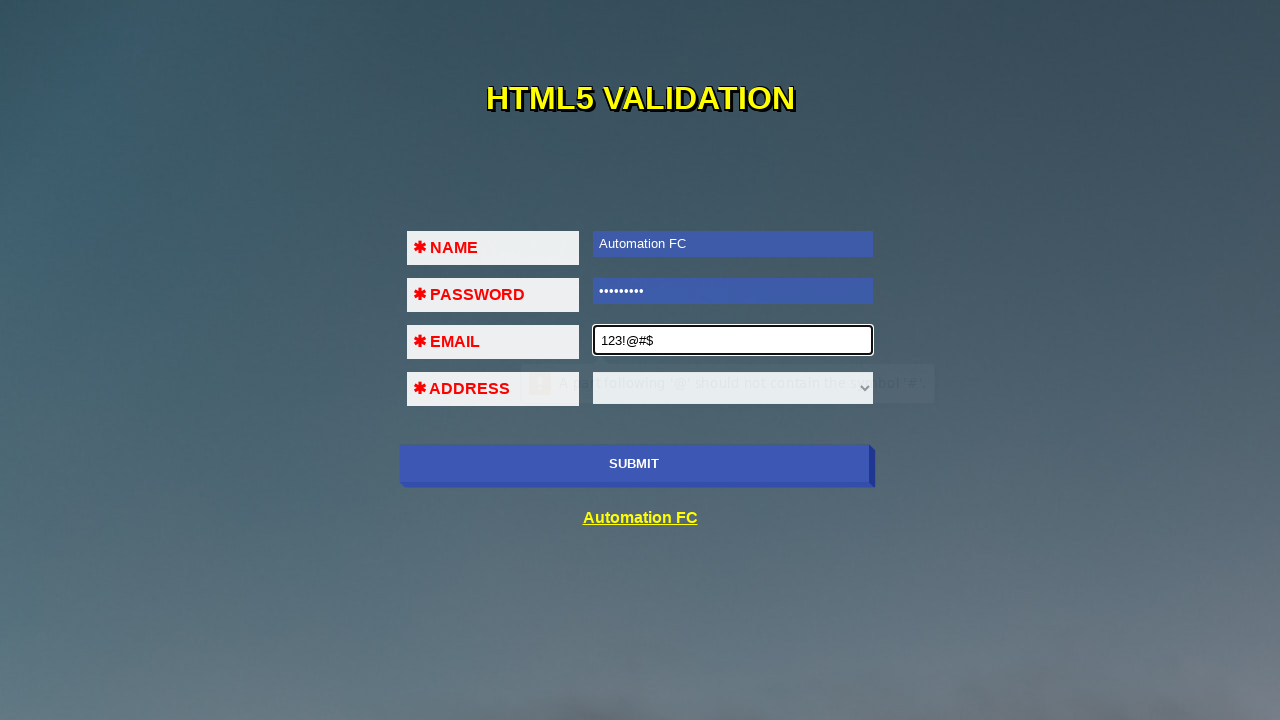

Filled email field with valid email 'testuser@example.com' on input#em
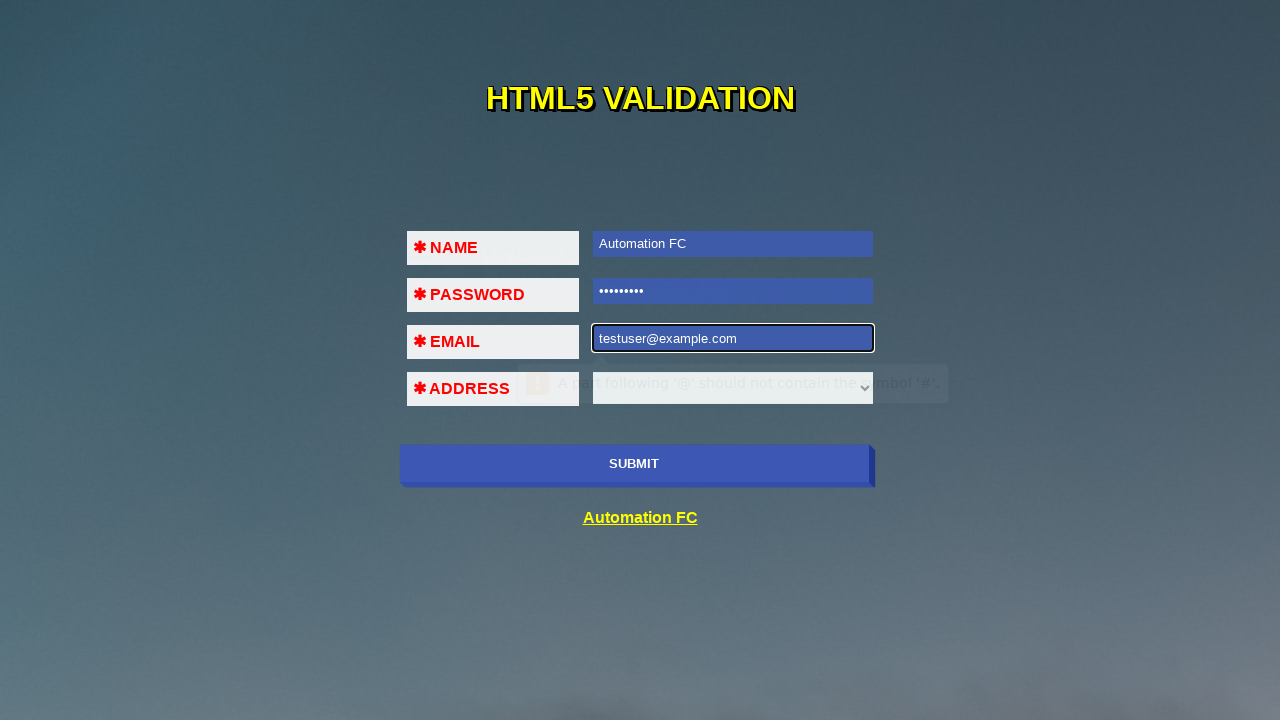

Clicked submit button with valid email at (634, 464) on input.btn
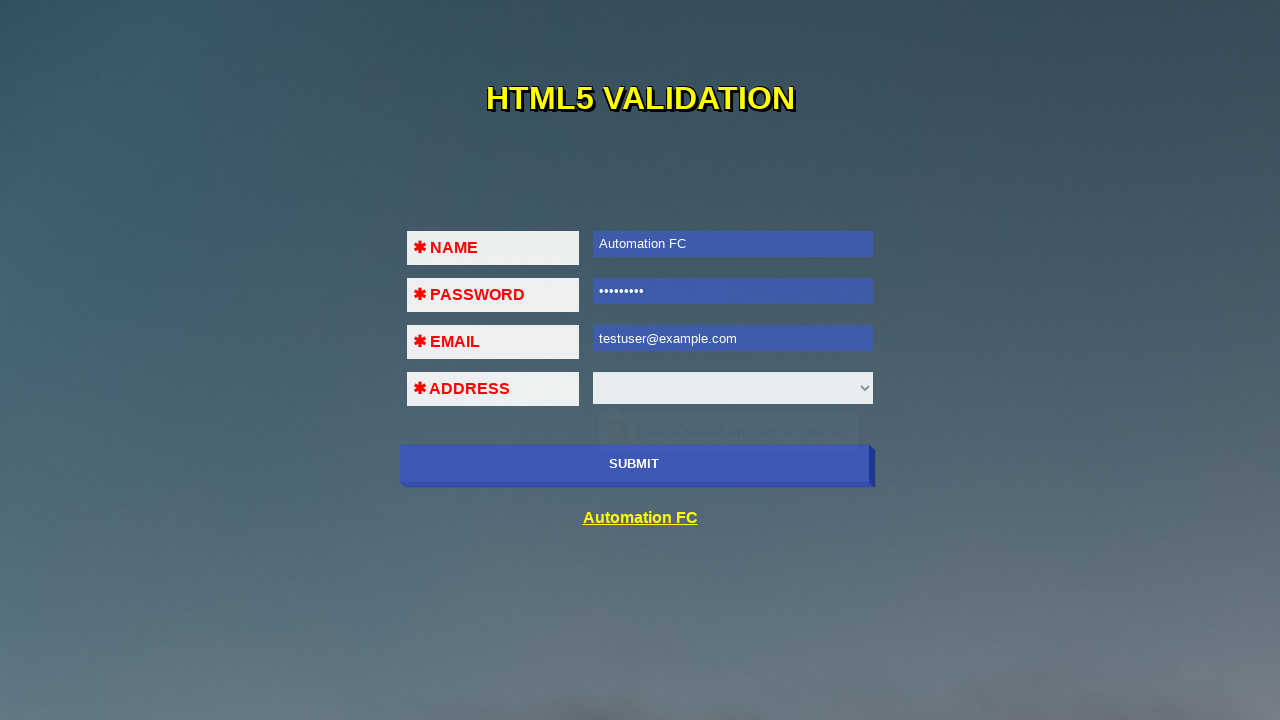

Select element appeared for validation
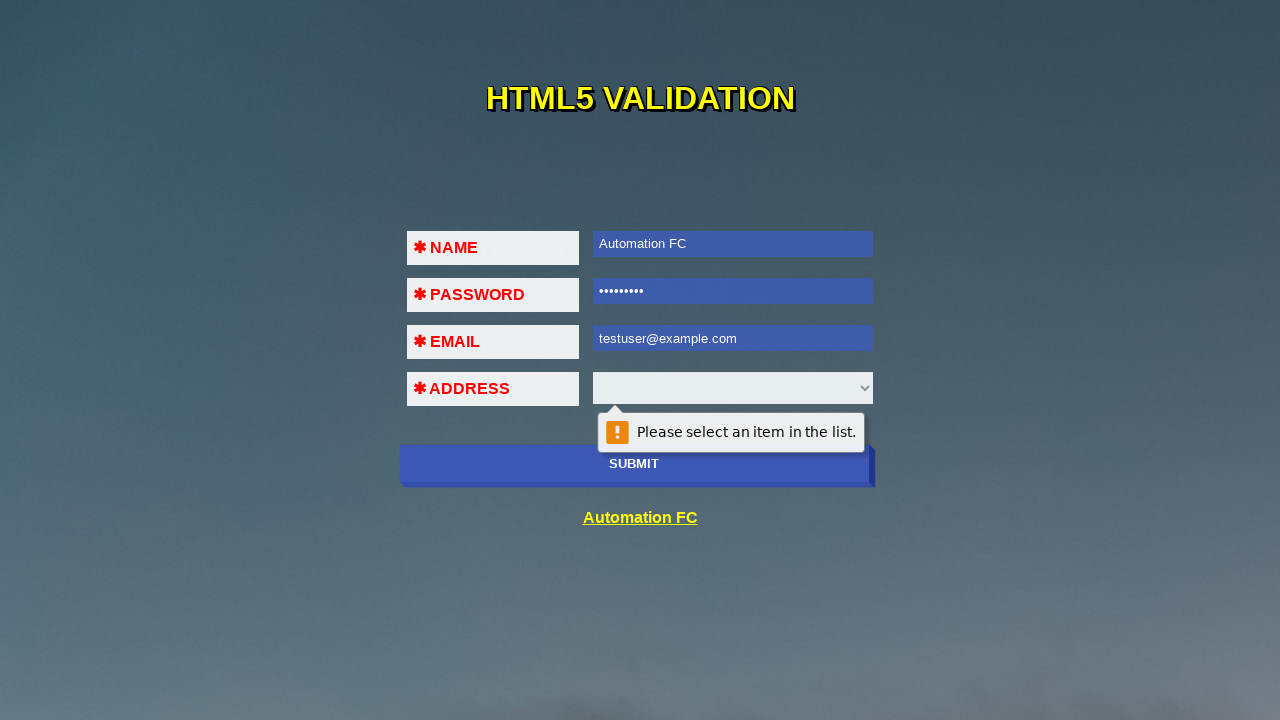

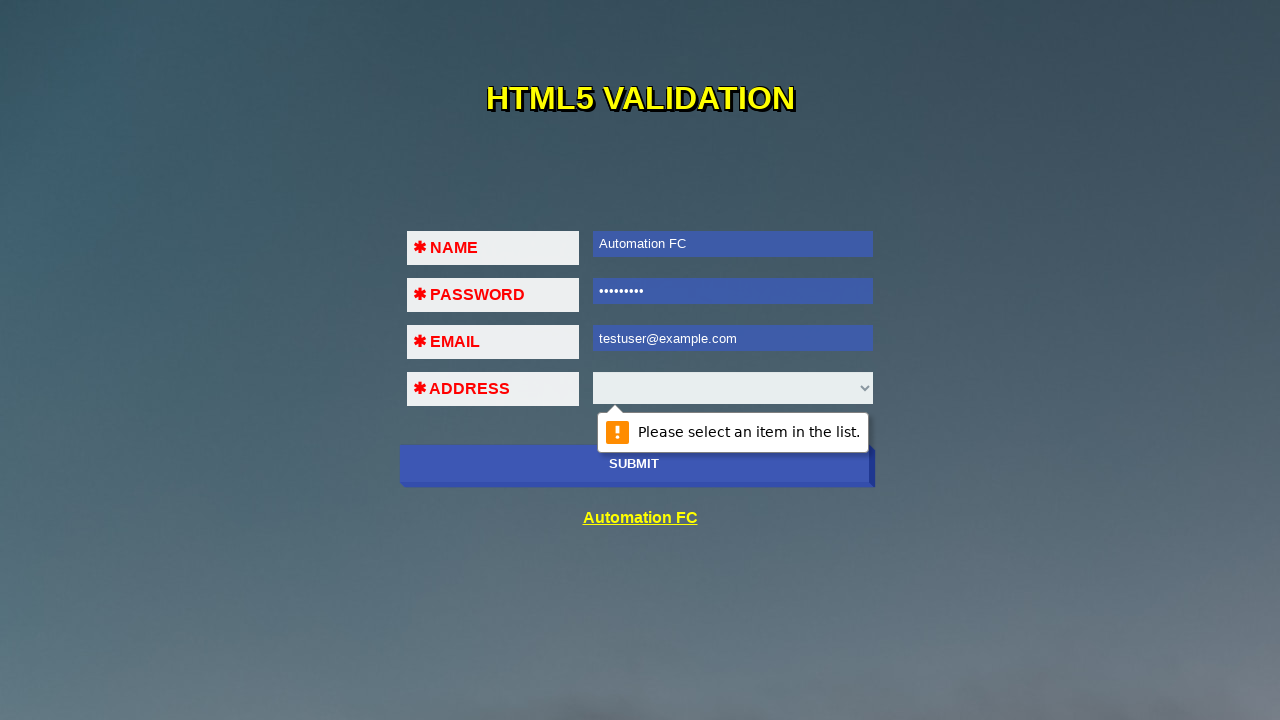